Tests browser alert handling by clicking a confirm button and accepting the alert dialog

Starting URL: https://demoqa.com/alerts

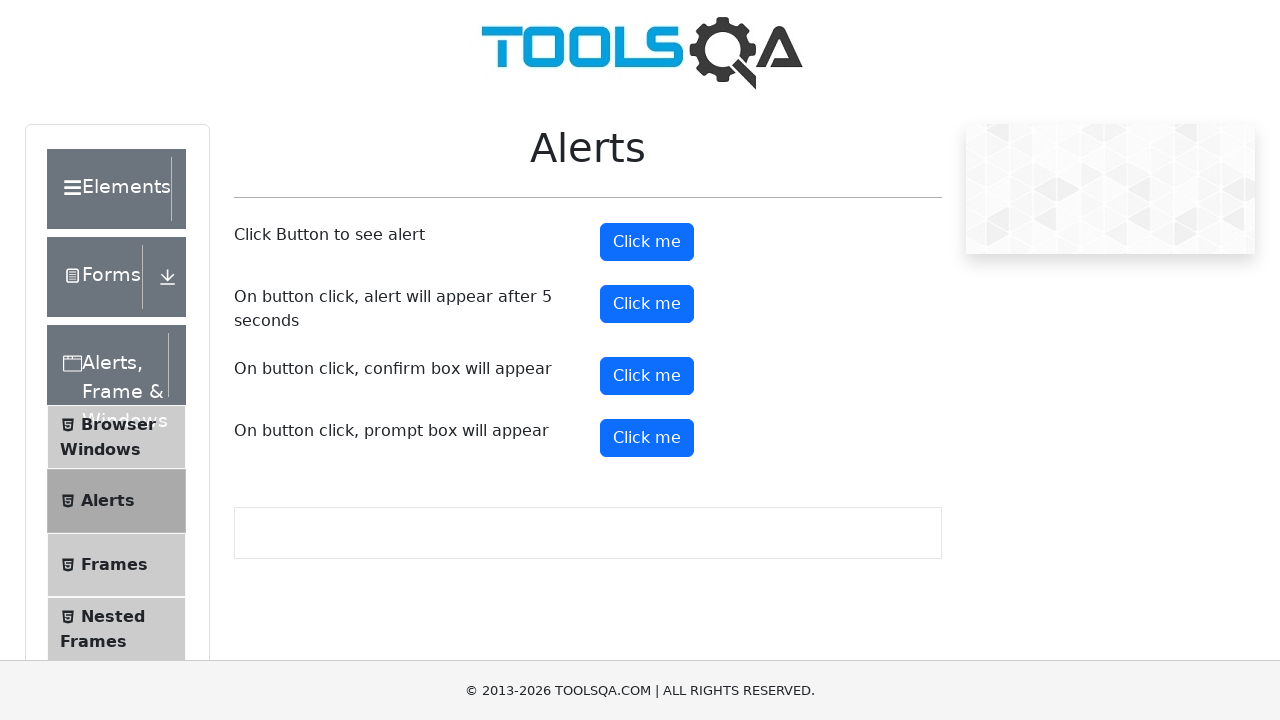

Waited for page to load (networkidle)
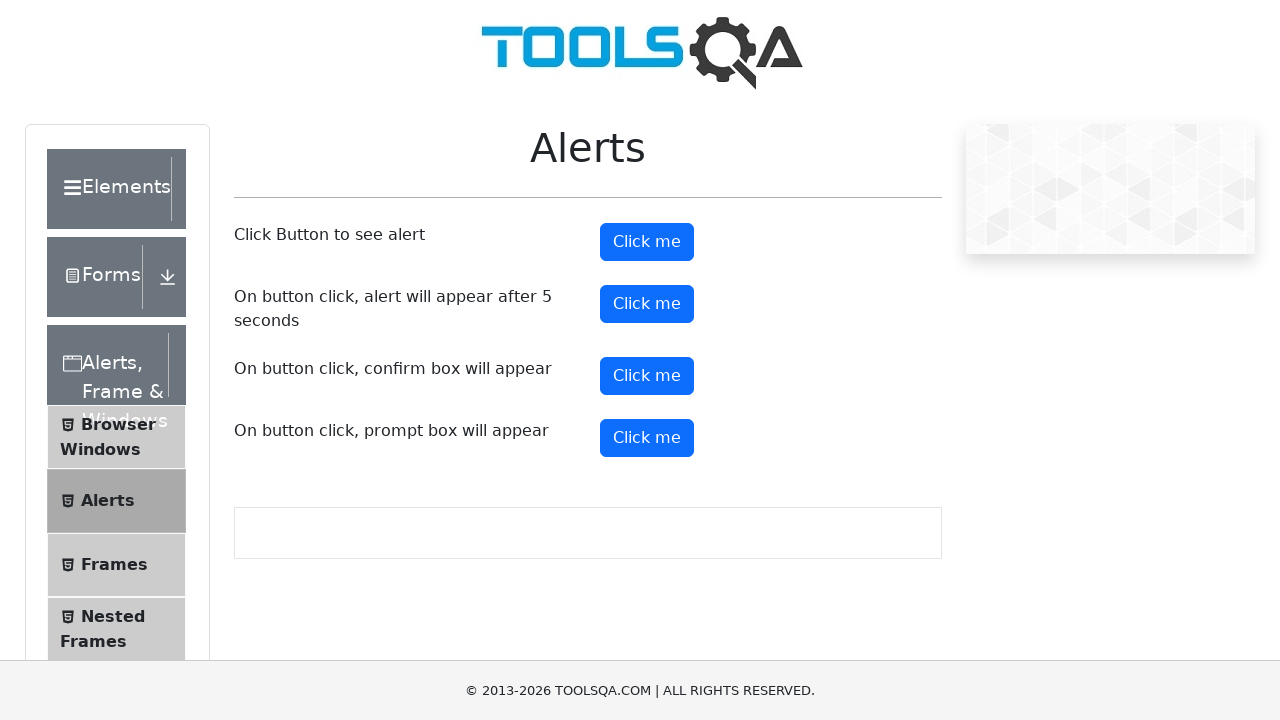

Set up dialog handler to accept confirmation alerts
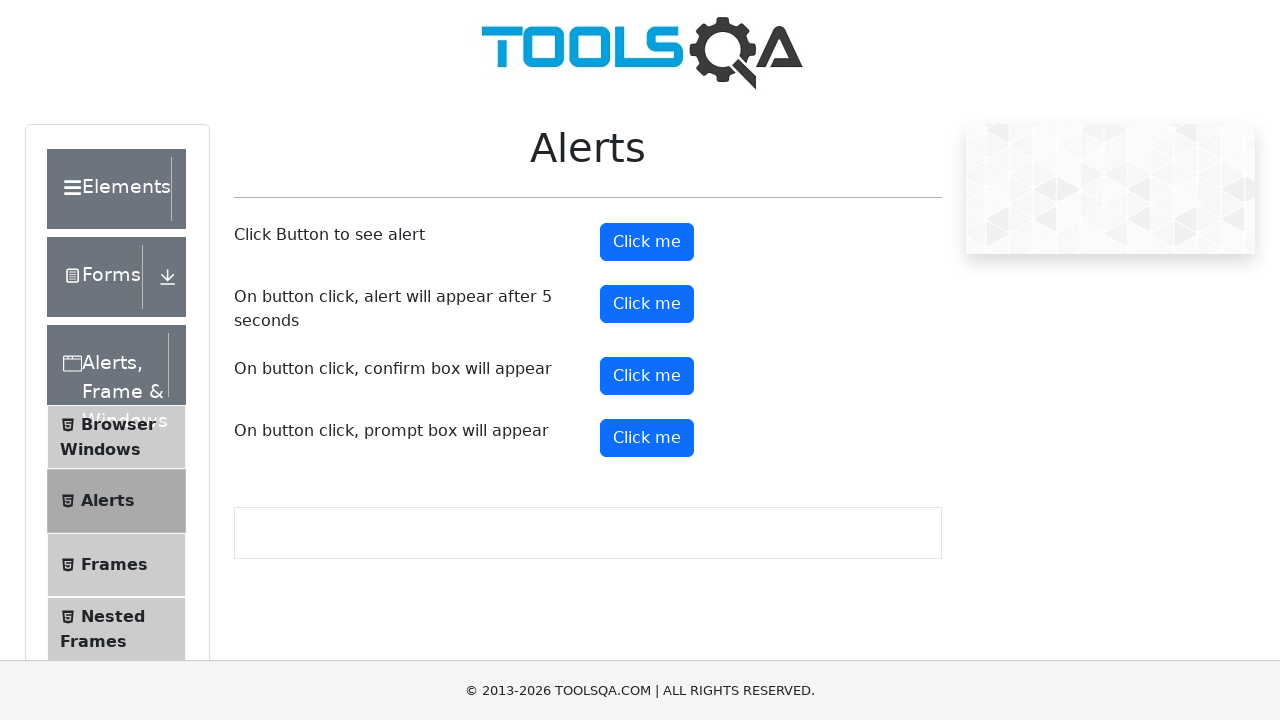

Located the confirm button
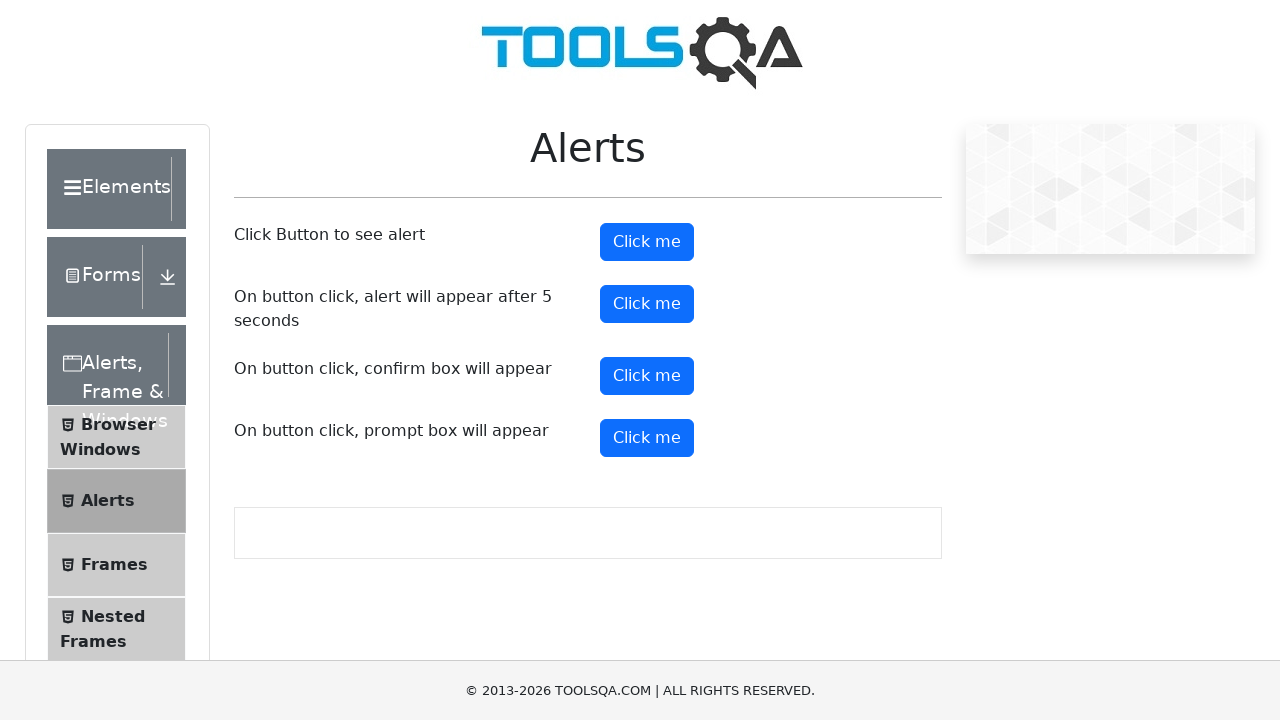

Scrolled confirm button into view
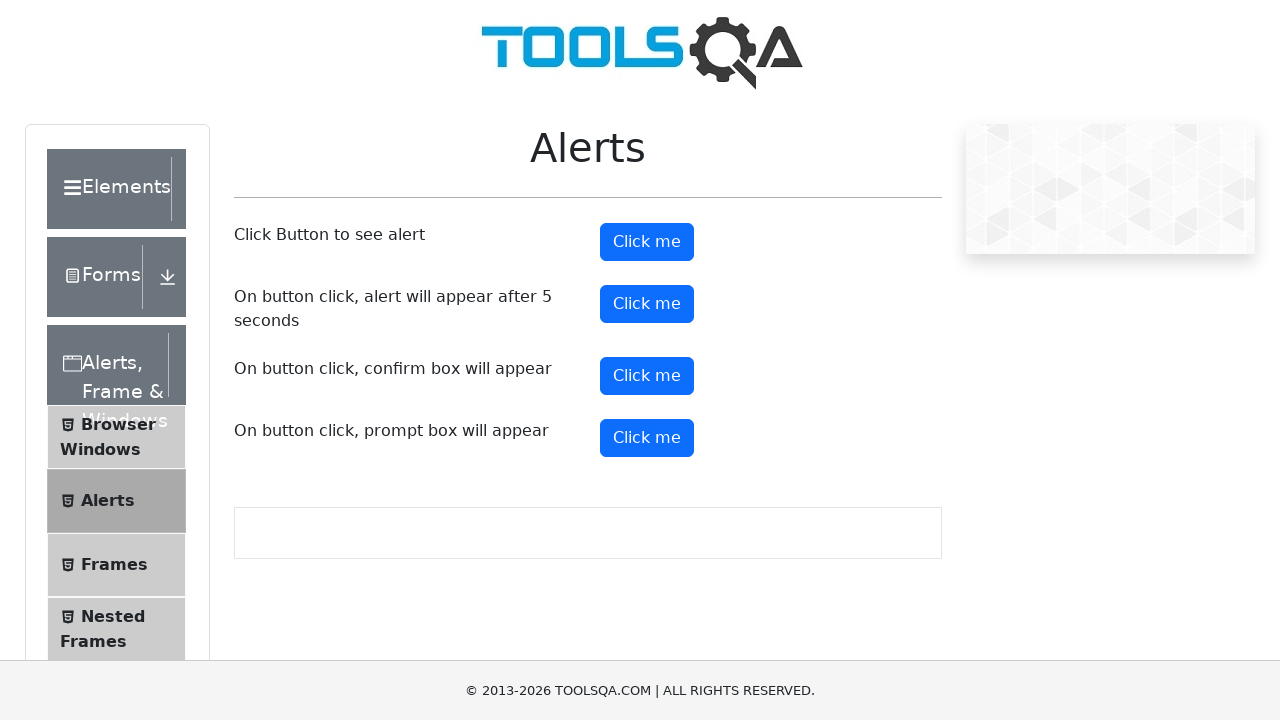

Clicked the confirm button to trigger alert dialog at (647, 376) on button#confirmButton
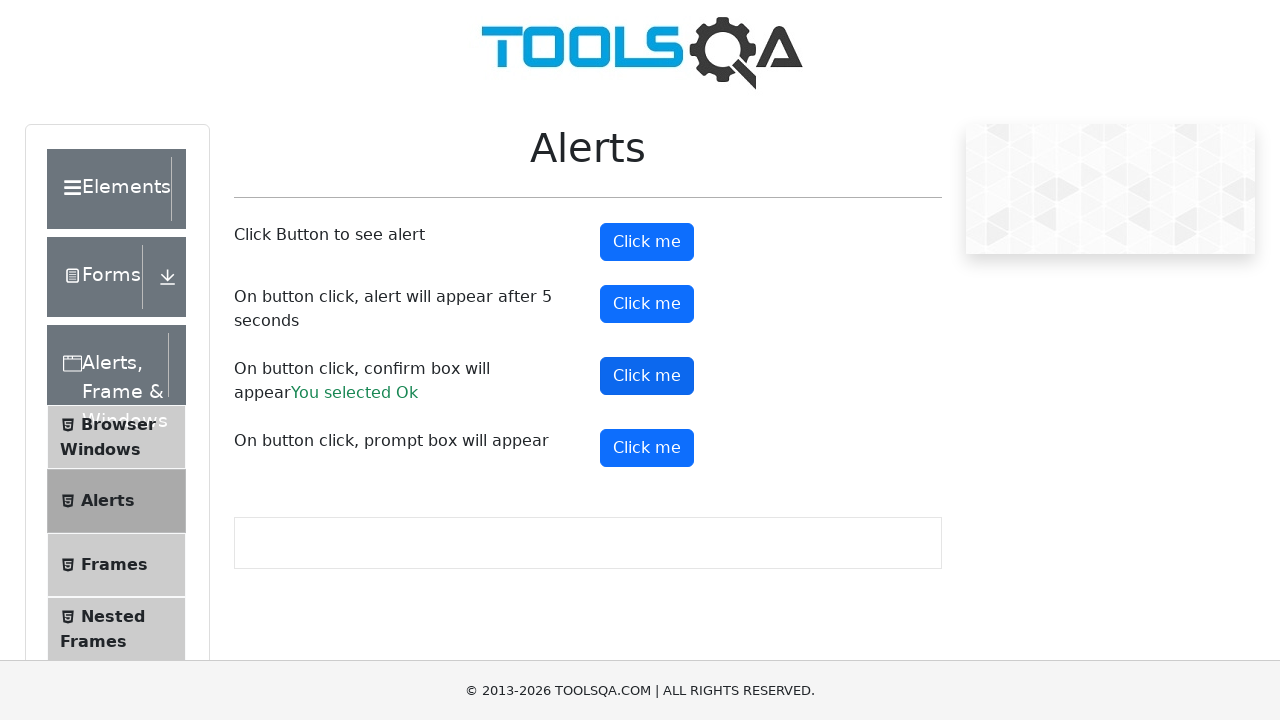

Waited 1 second for dialog to be handled
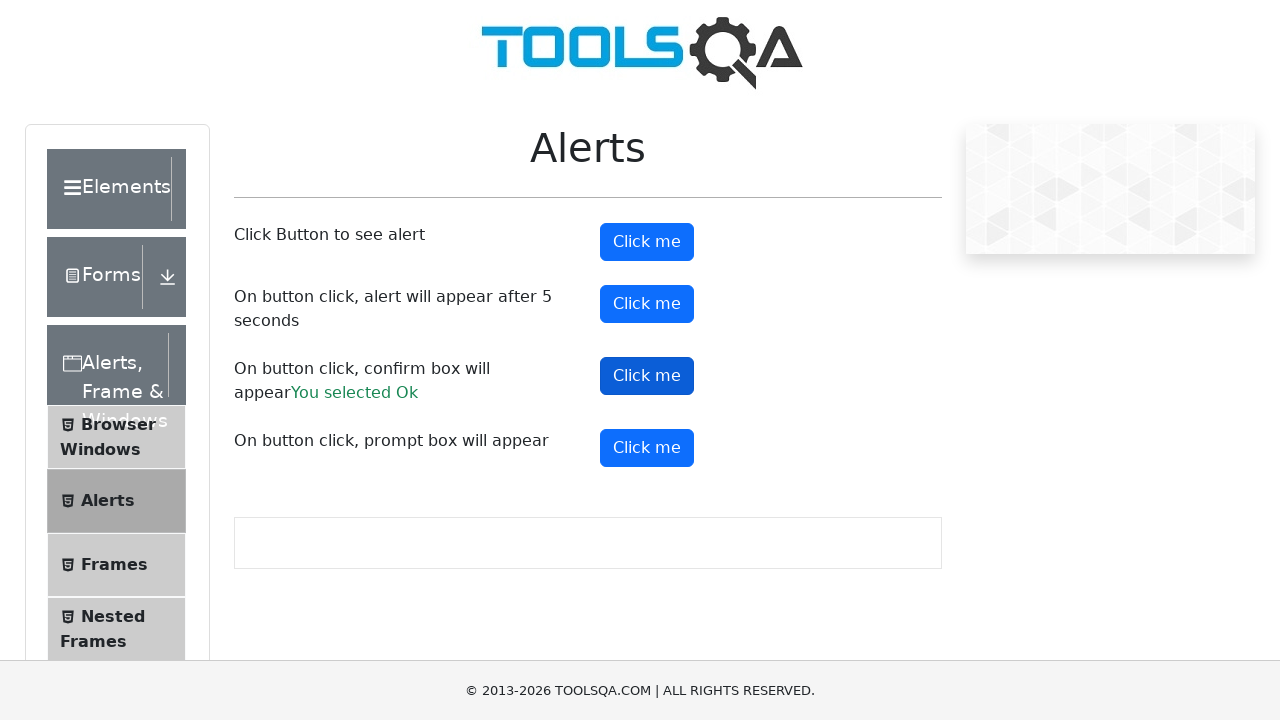

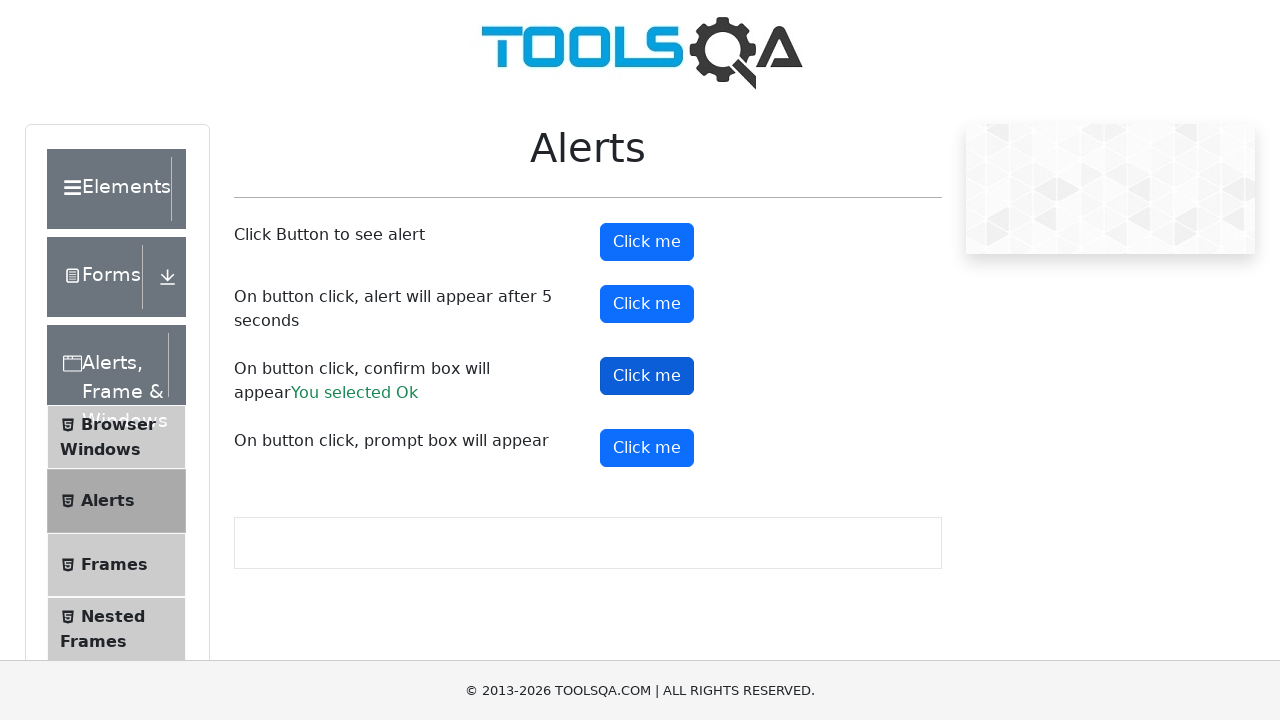